Tests the DeepAI chatbot interface by sending a message through the chat input and waiting for the bot's response to appear

Starting URL: https://deepai.org/chat

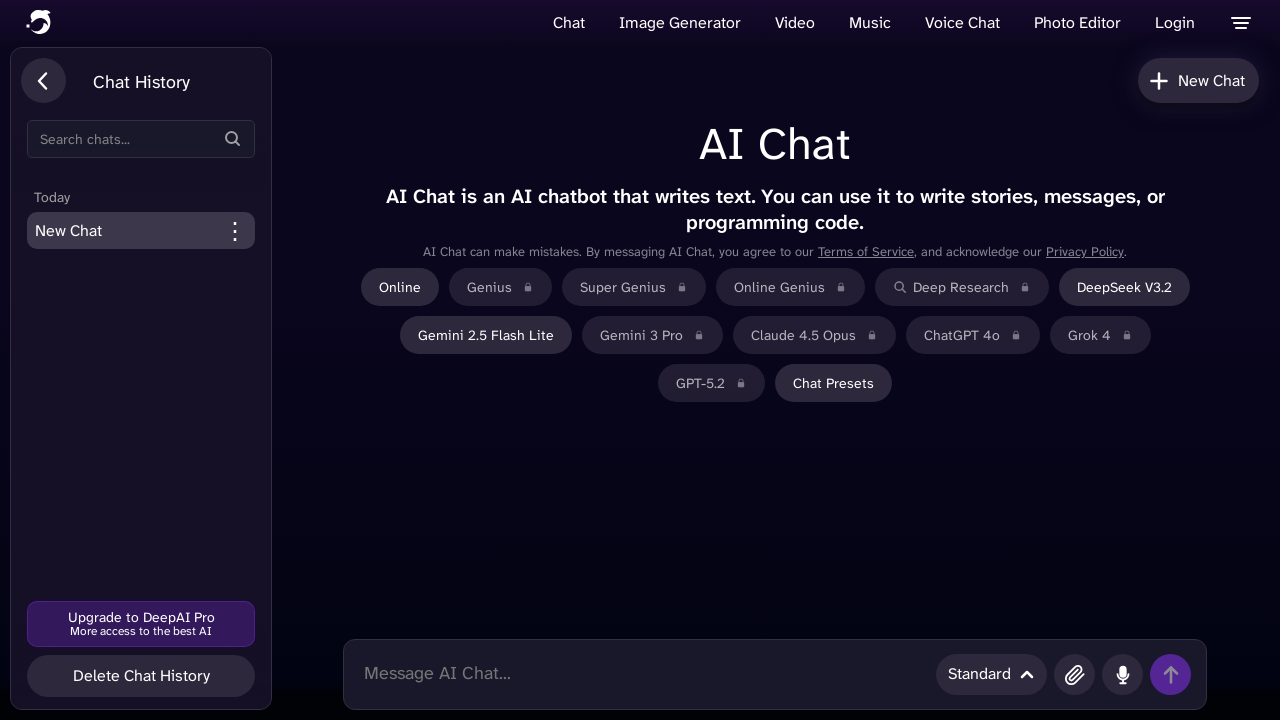

Waited for chat interface to load
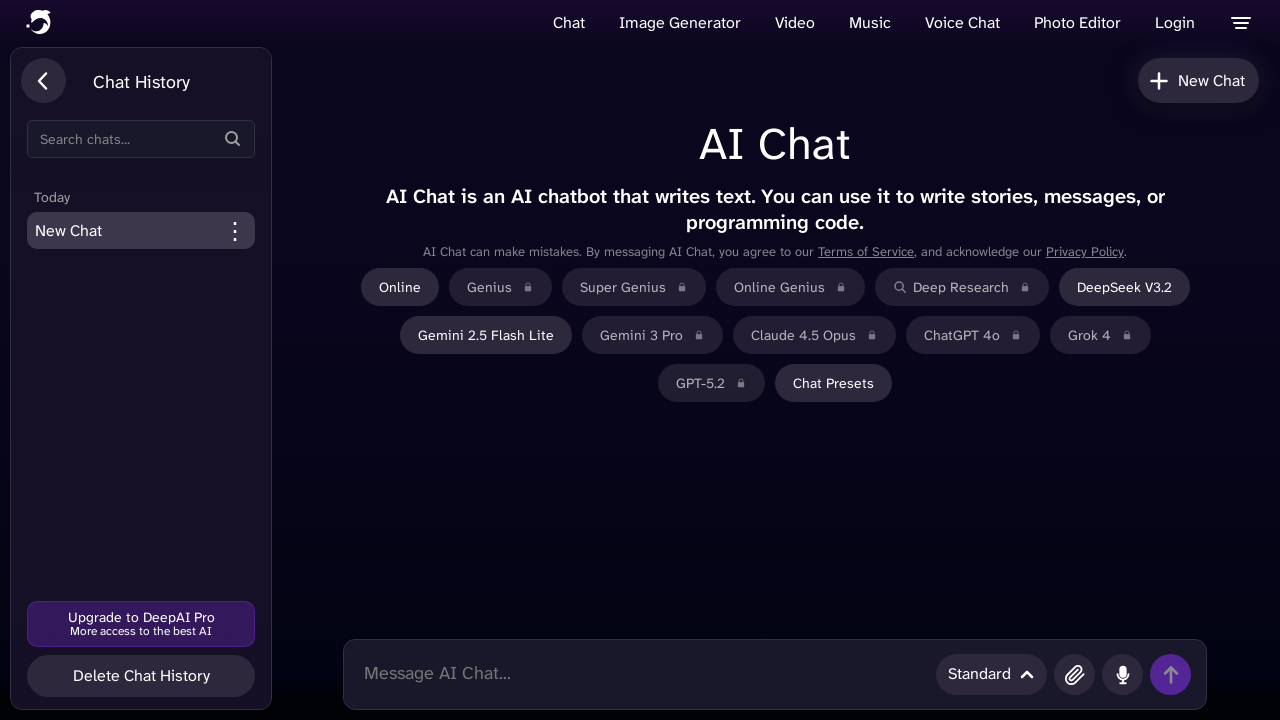

Typed message 'What is the capital of France?' into chat input on .chatbox >> nth=-1
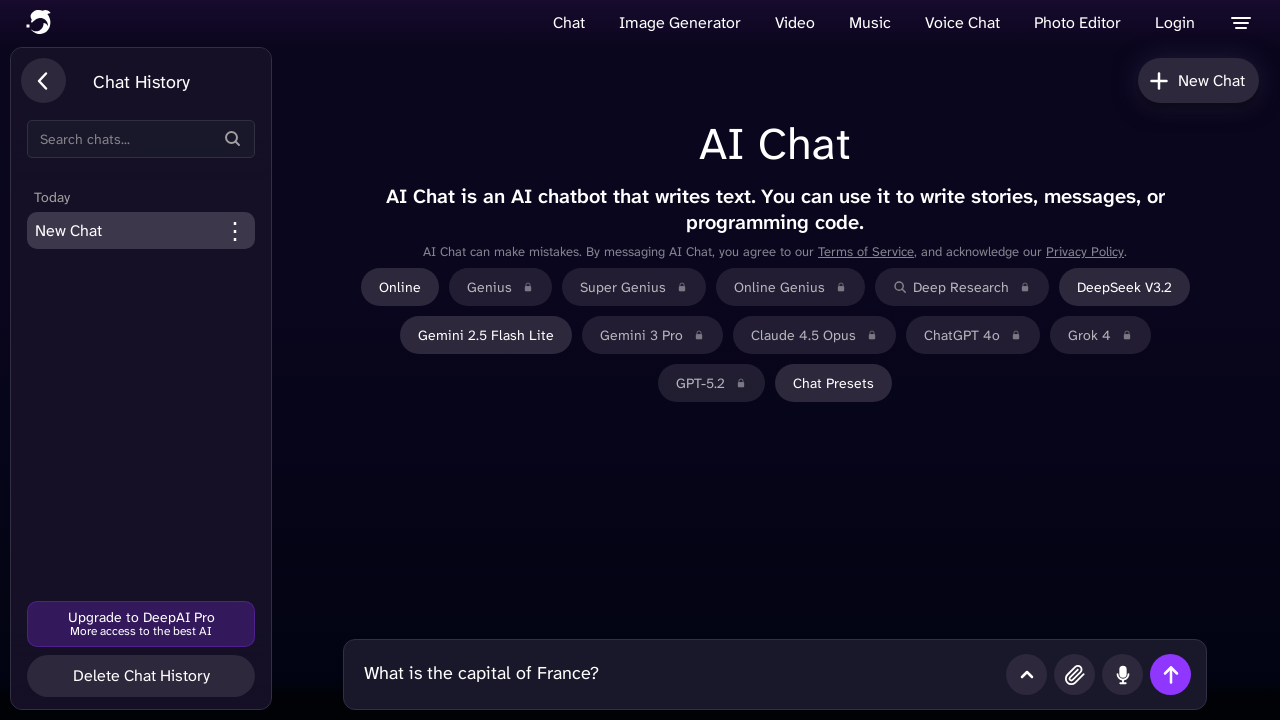

Clicked chat submit button to send message at (1170, 674) on #chatSubmitButton
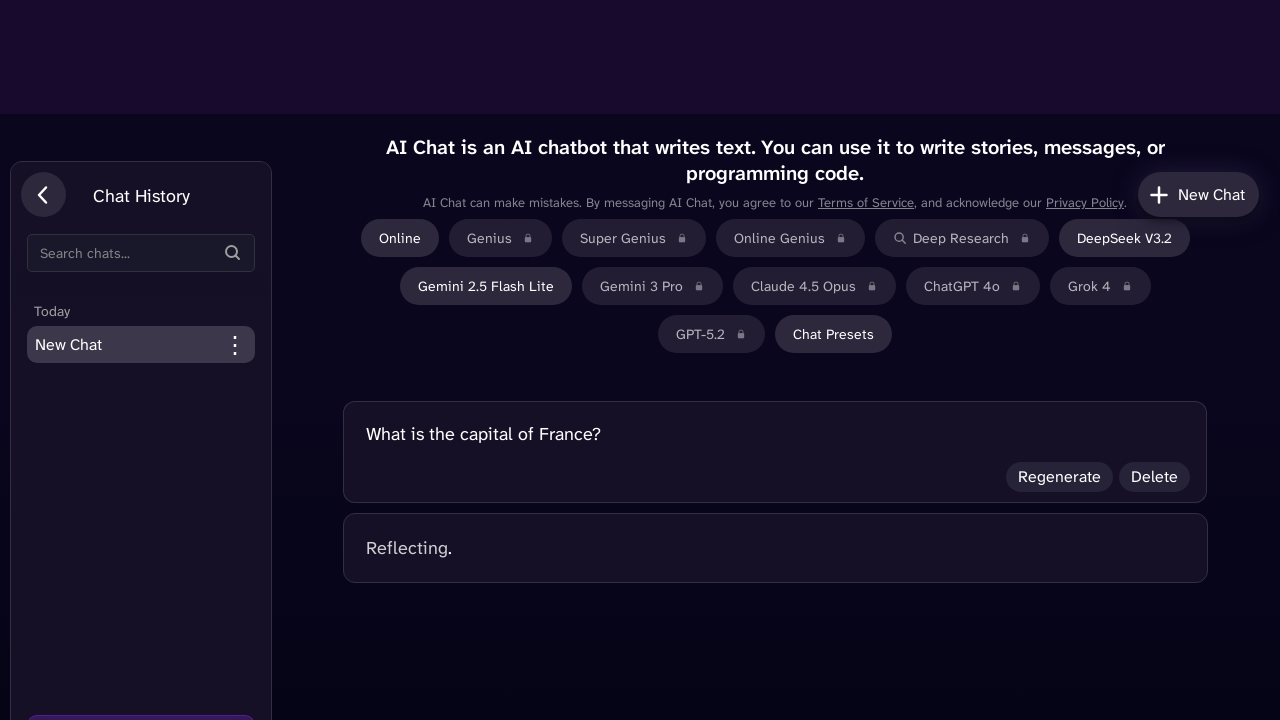

Bot response appeared in output box
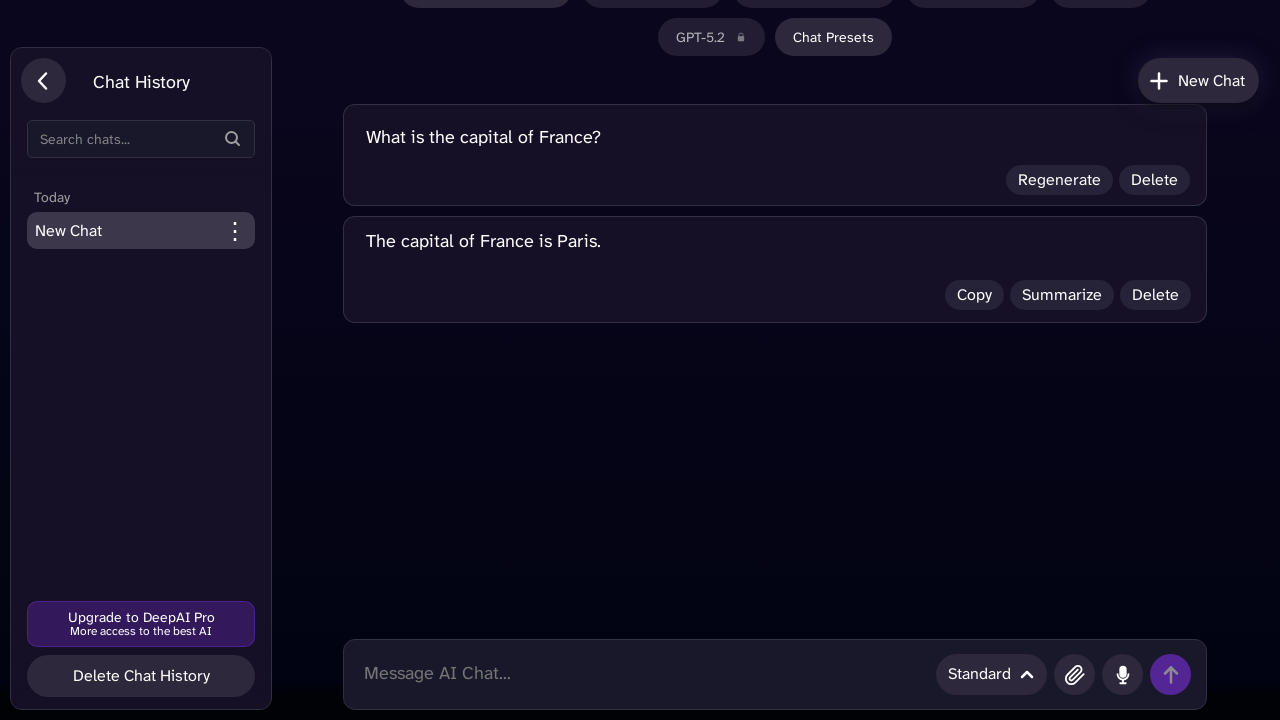

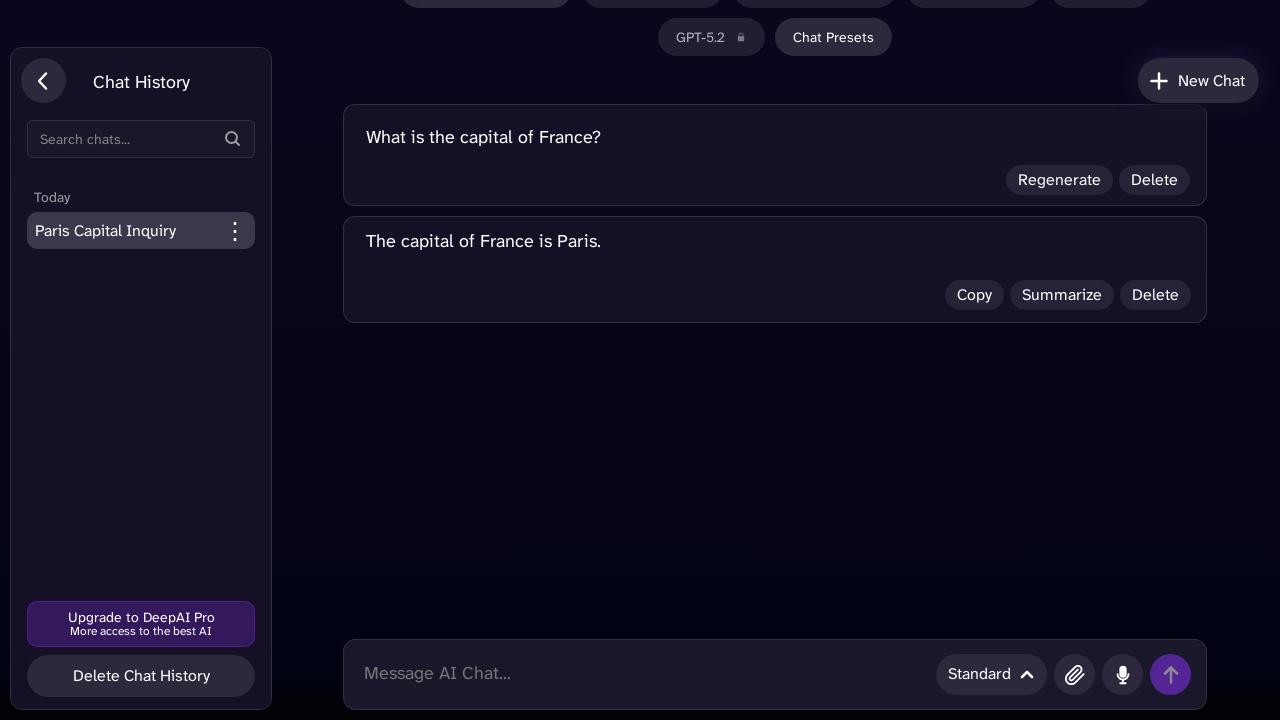